Tests sorting the Email column in ascending order by clicking the column header and verifying the email addresses are alphabetically sorted.

Starting URL: http://the-internet.herokuapp.com/tables

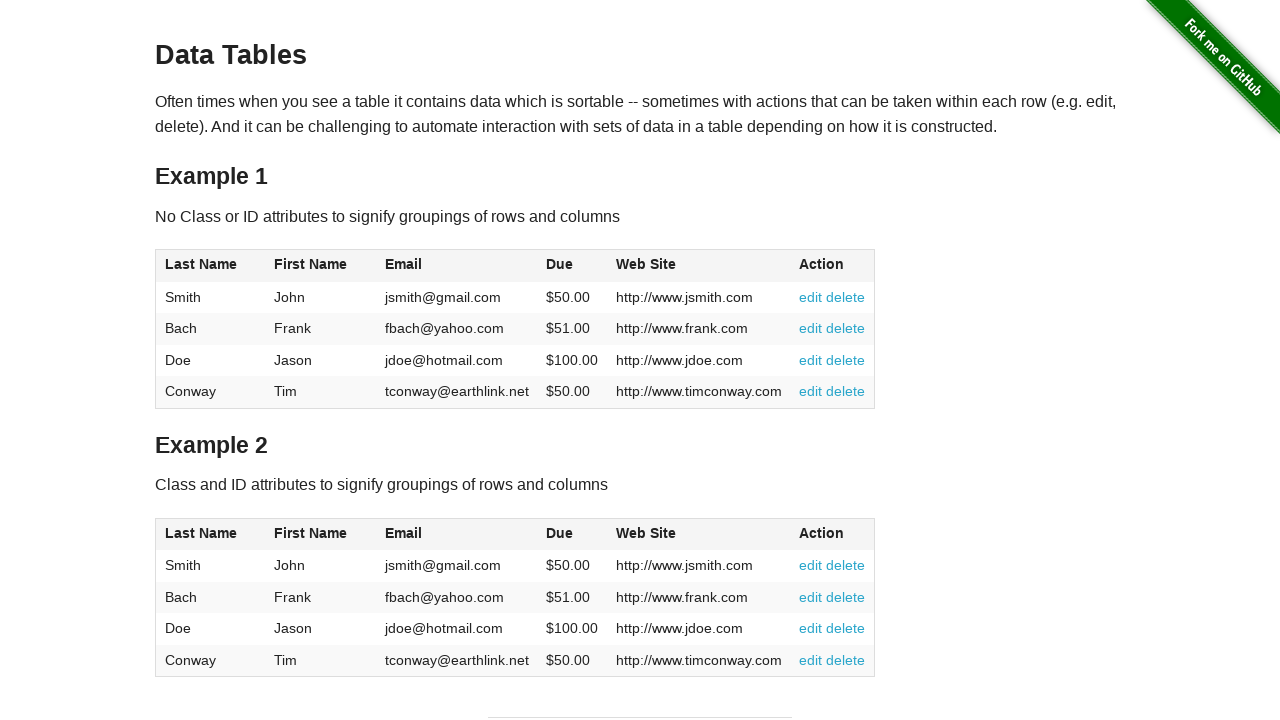

Clicked Email column header to sort in ascending order at (457, 266) on #table1 thead tr th:nth-of-type(3)
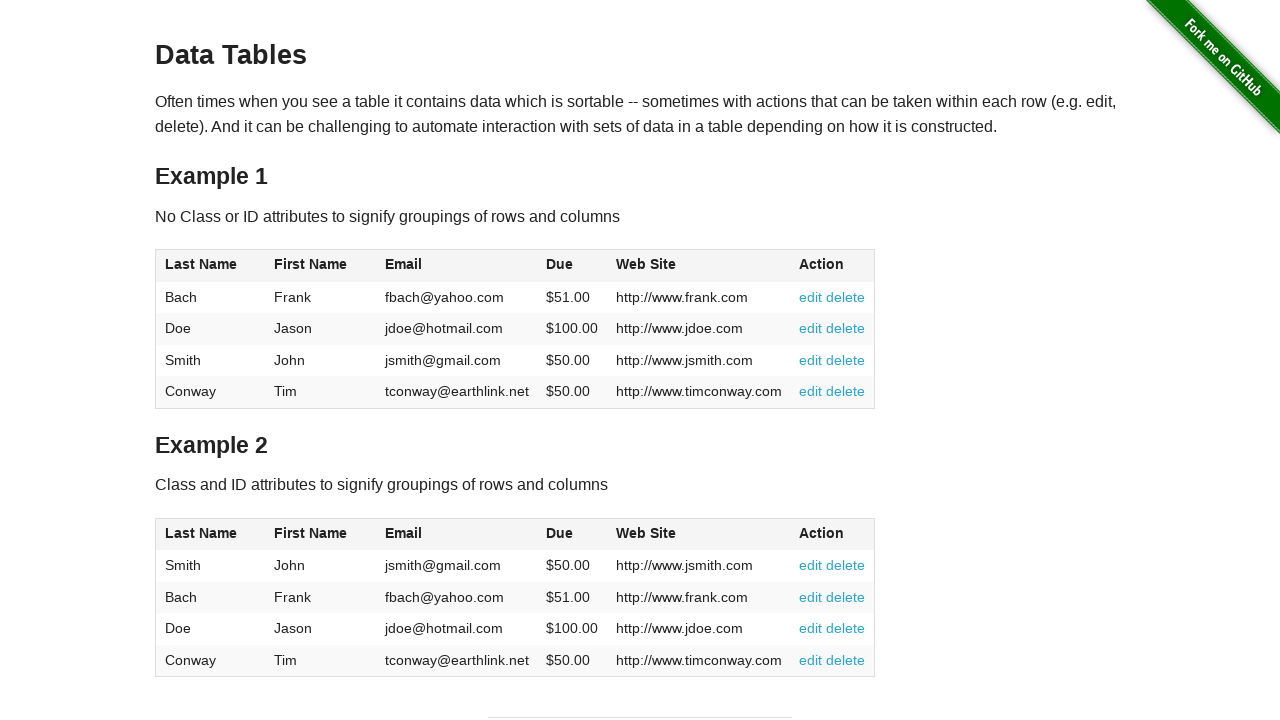

Waited for table to load and be sorted
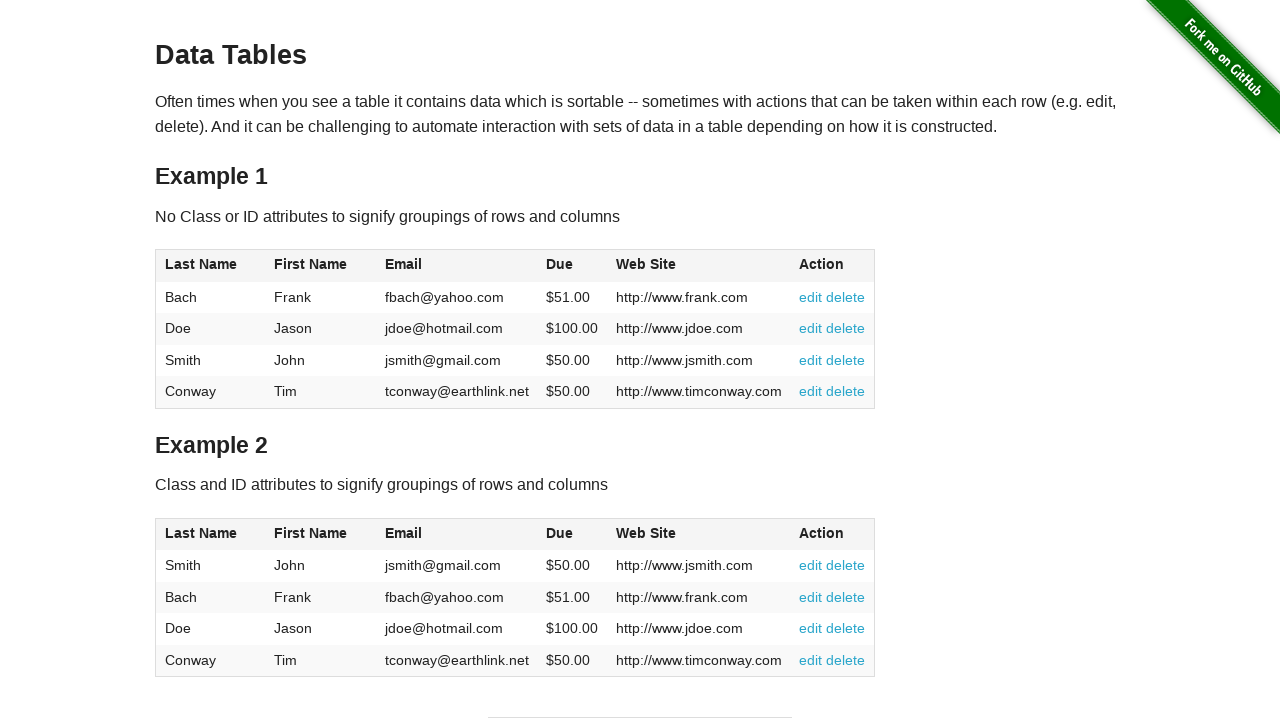

Retrieved all email cells from the Email column
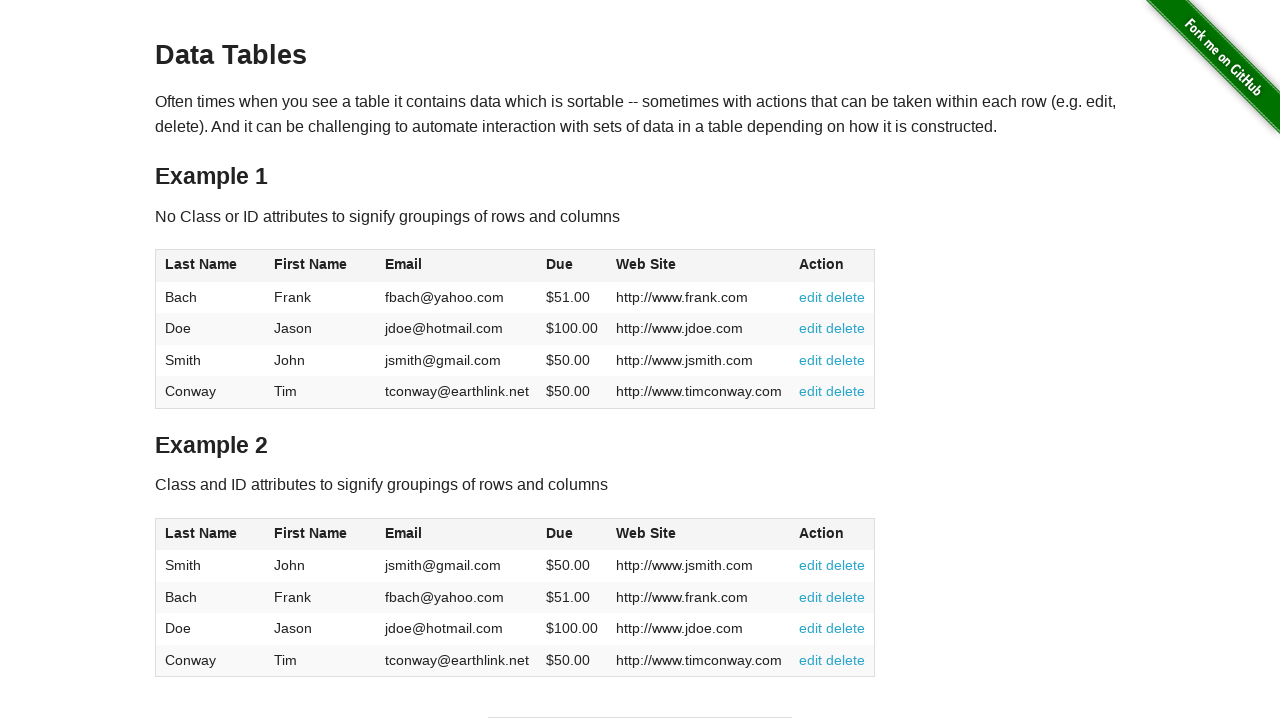

Extracted email addresses from cells
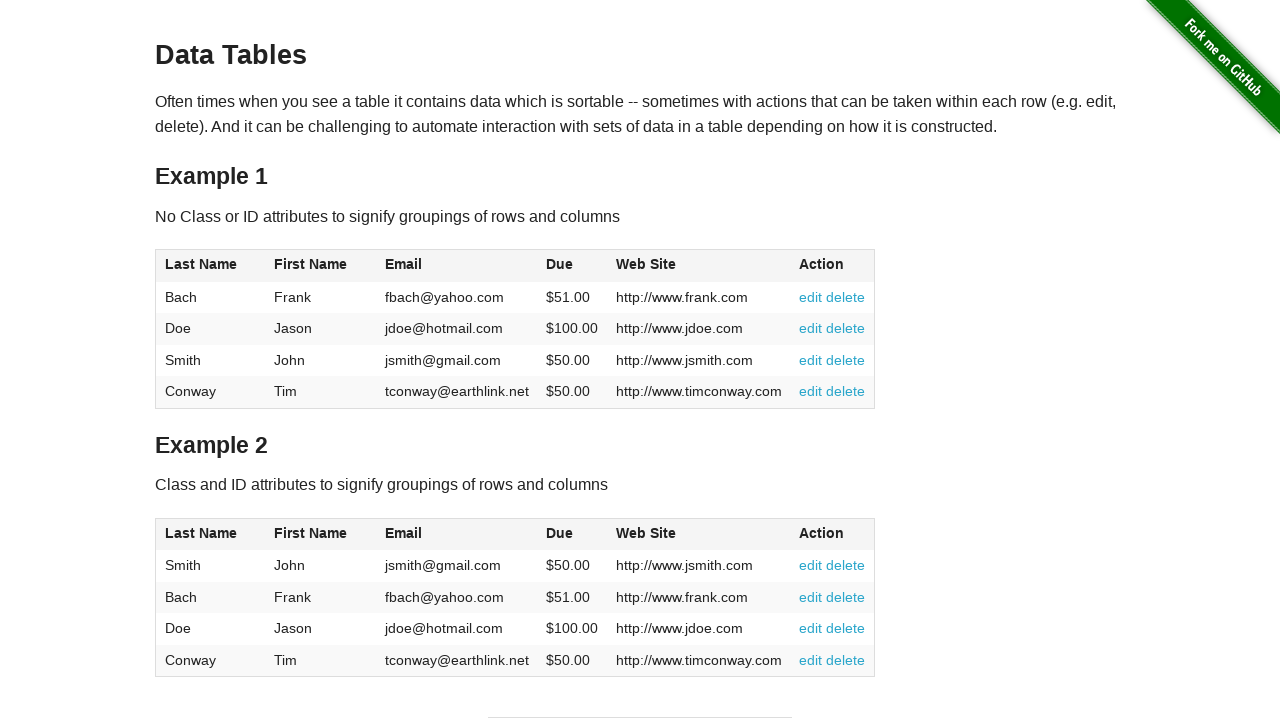

Verified that email addresses are sorted in ascending alphabetical order
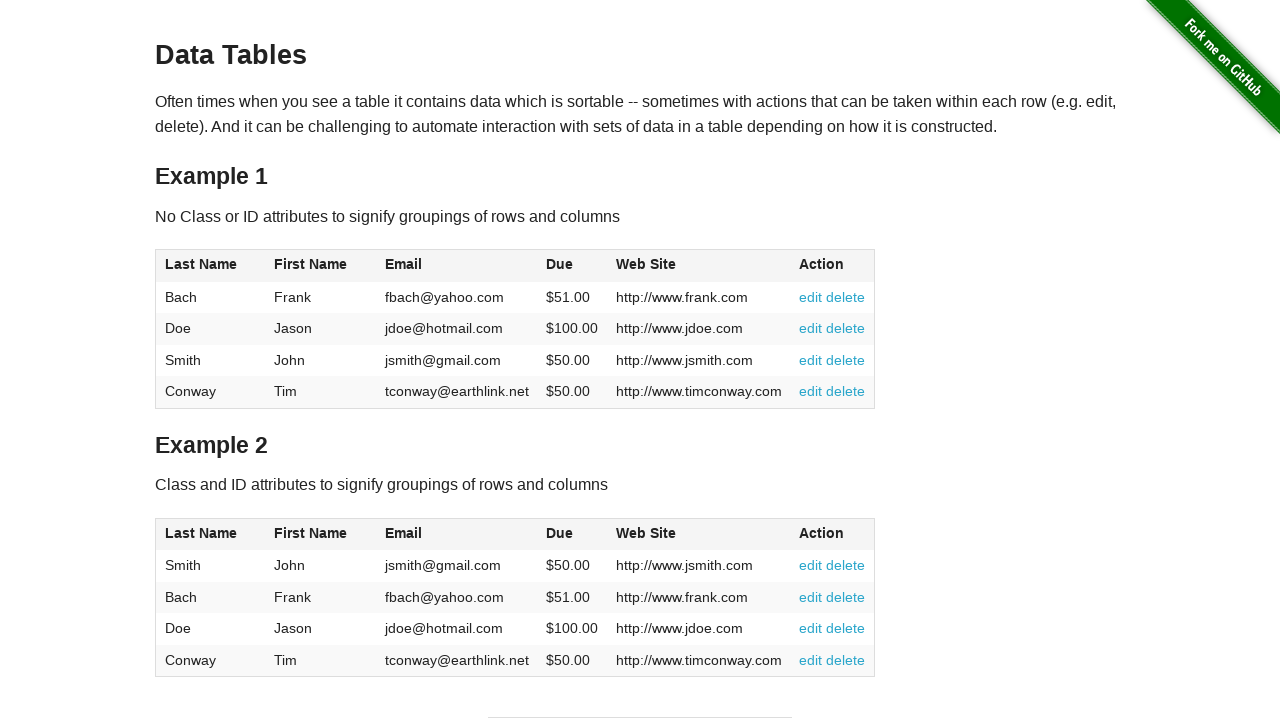

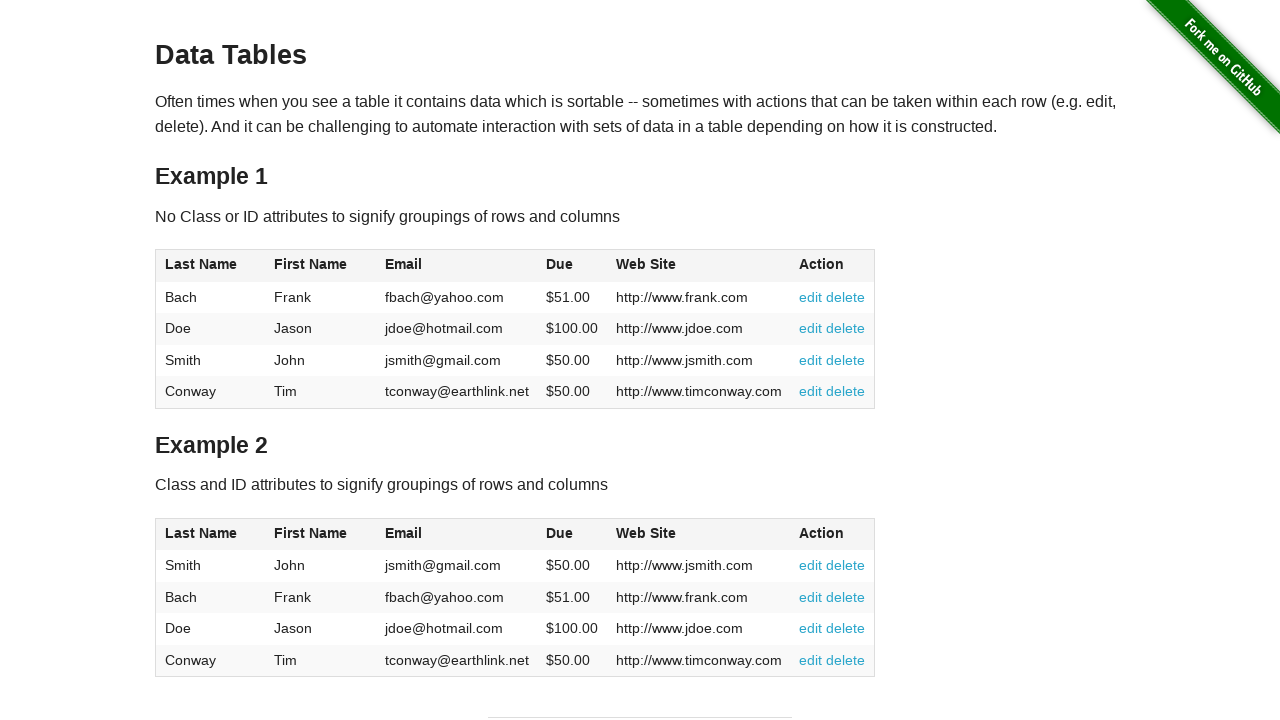